Tests dynamic loading functionality by clicking a start button and waiting for the "Hello World!" text element to become visible.

Starting URL: https://automationfc.github.io/dynamic-loading/

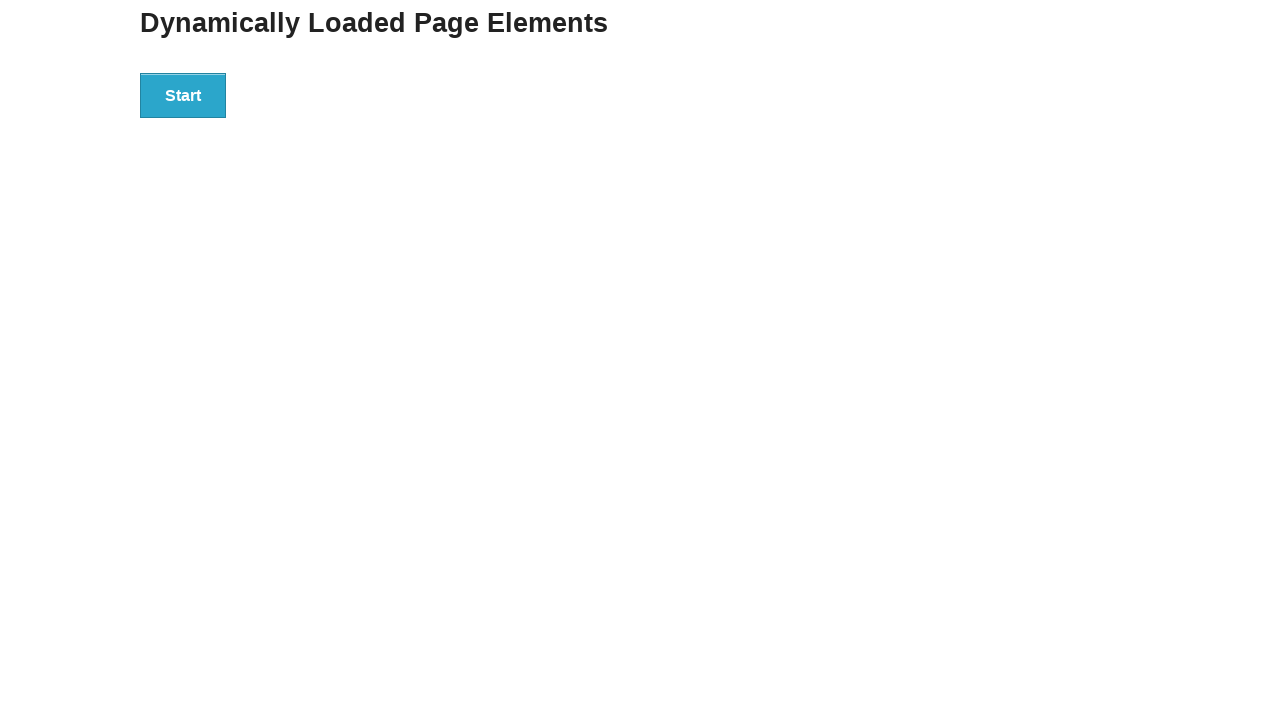

Clicked the Start button to initiate dynamic loading at (183, 95) on xpath=//button[normalize-space()='Start']
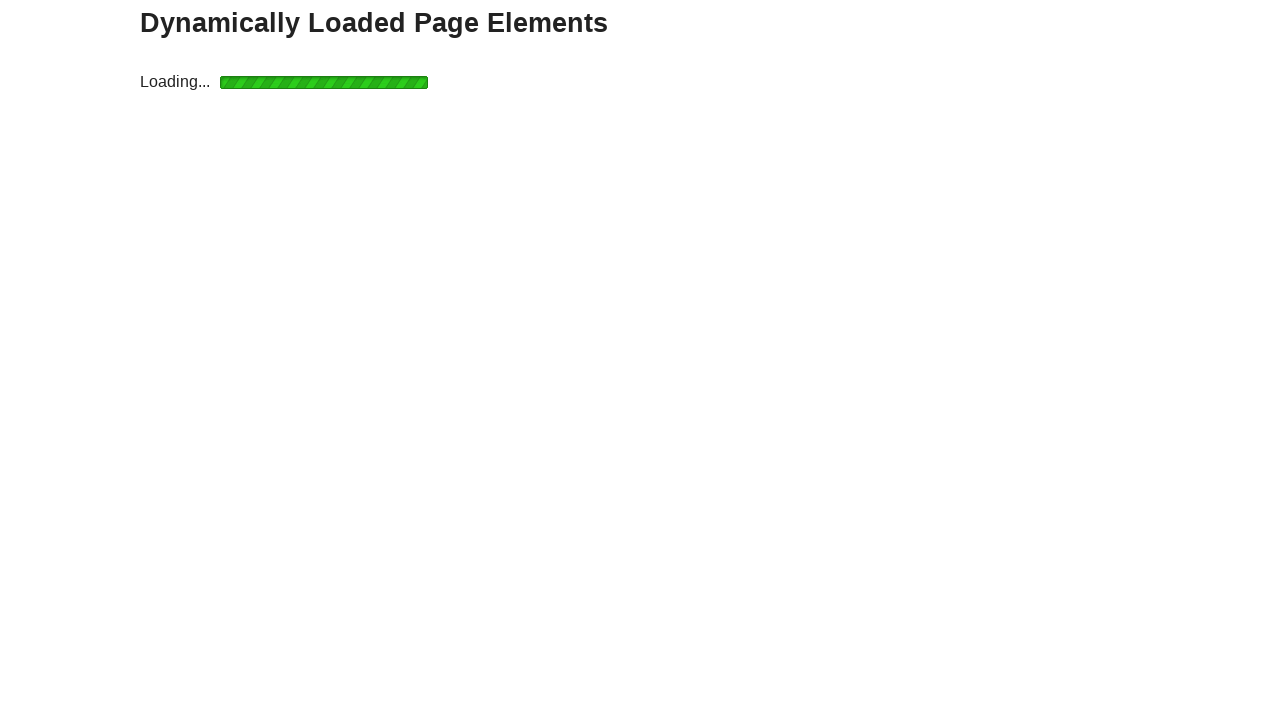

Waited for 'Hello World!' text element to become visible
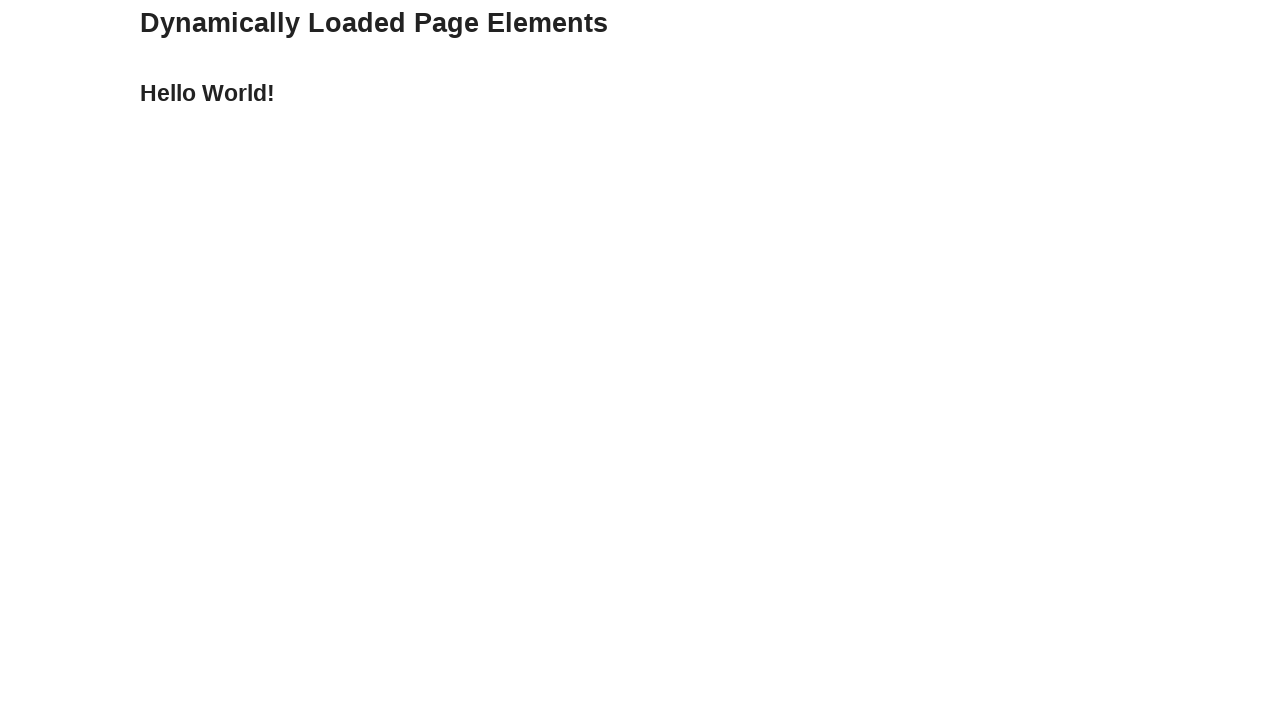

Located the 'Hello World!' text element
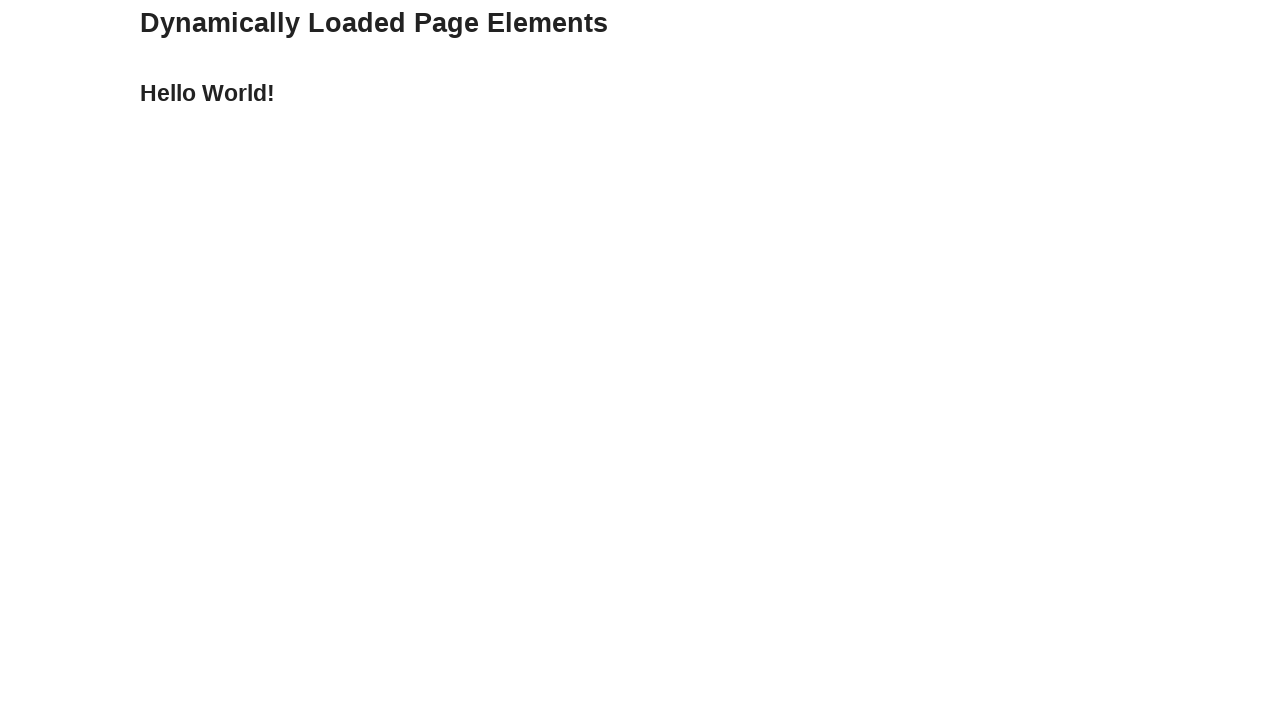

Verified that 'Hello World!' text content matches expected value
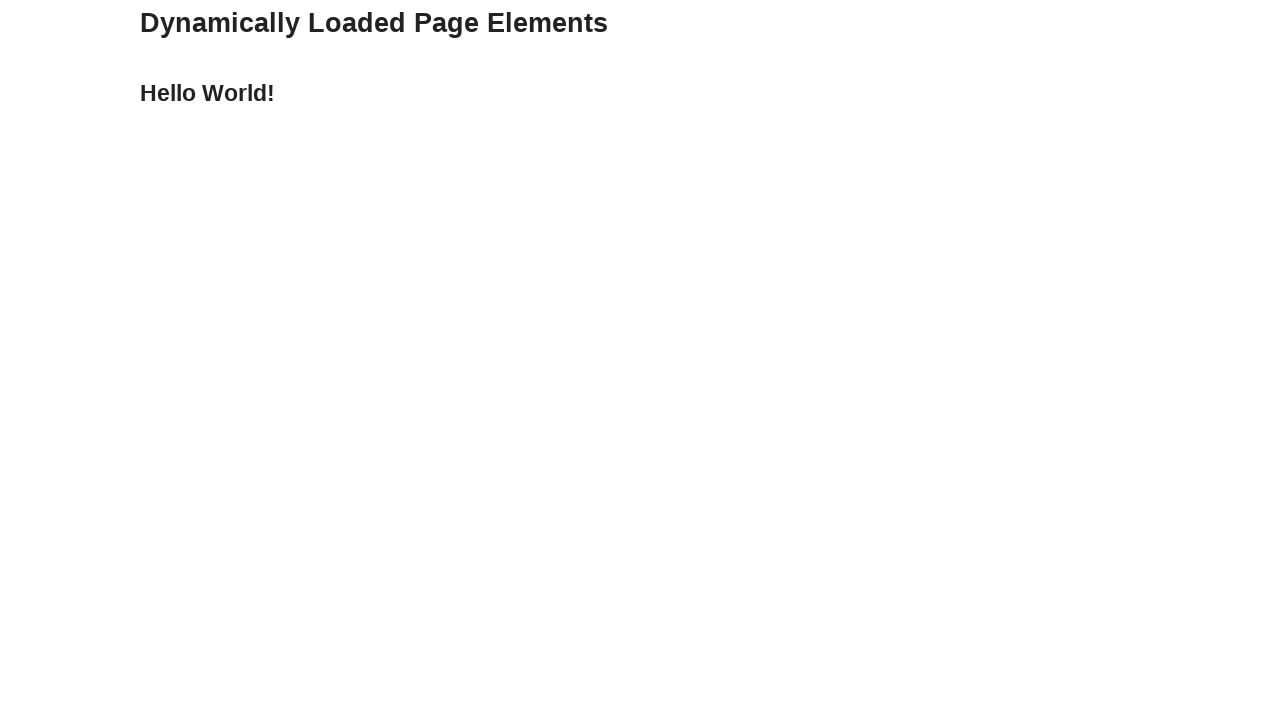

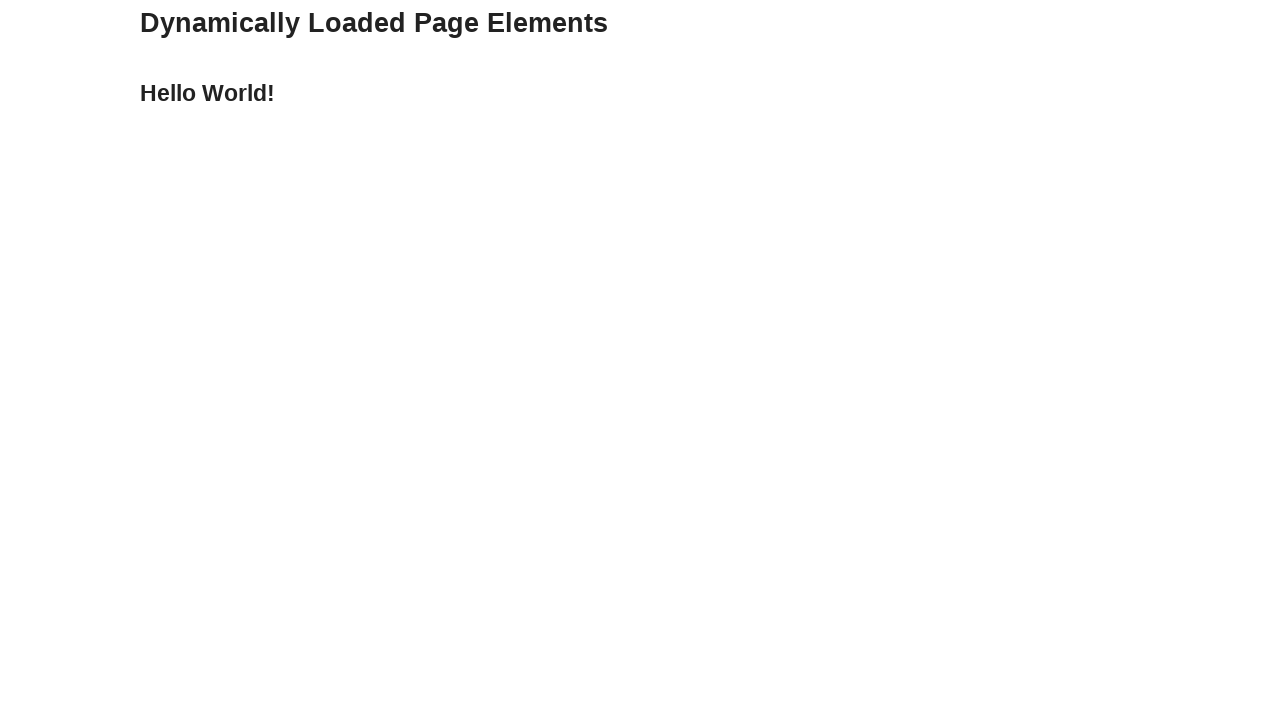